Tests various UI form controls including dropdown selection, radio button clicks, and checkbox interactions on a practice form page

Starting URL: https://rahulshettyacademy.com/loginpagePractise/

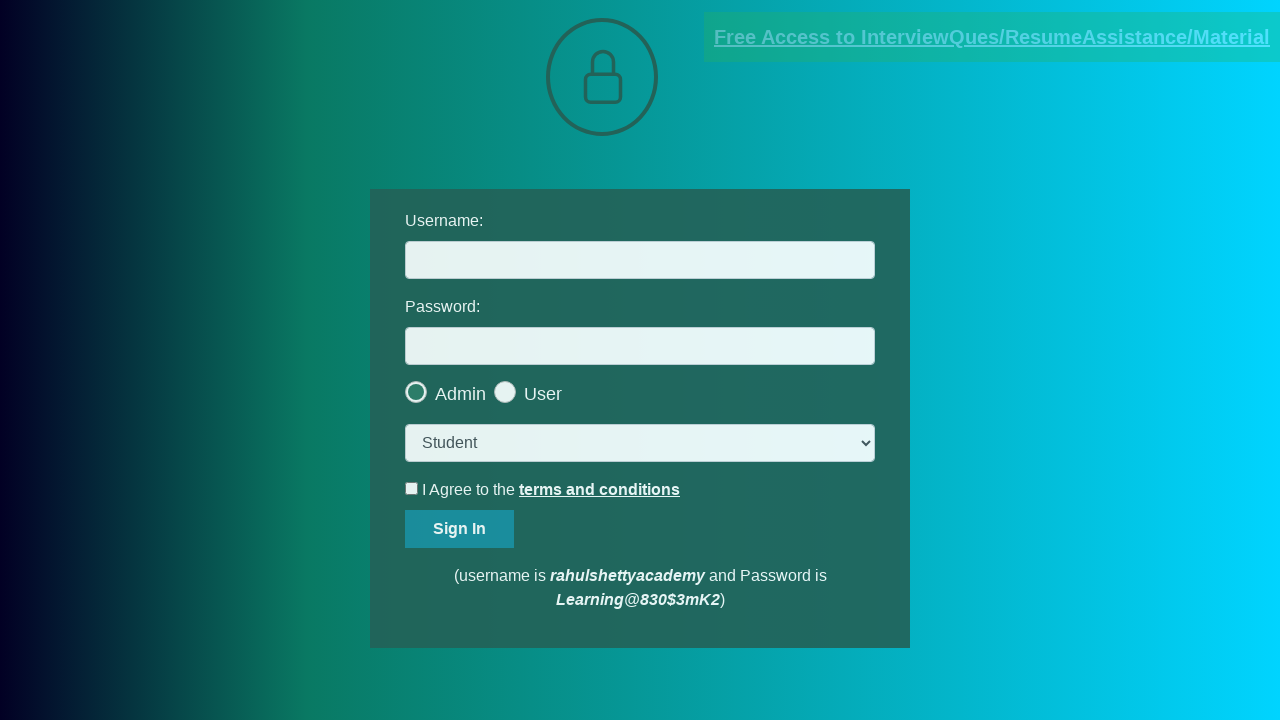

Selected 'consult' option from dropdown on select.form-control
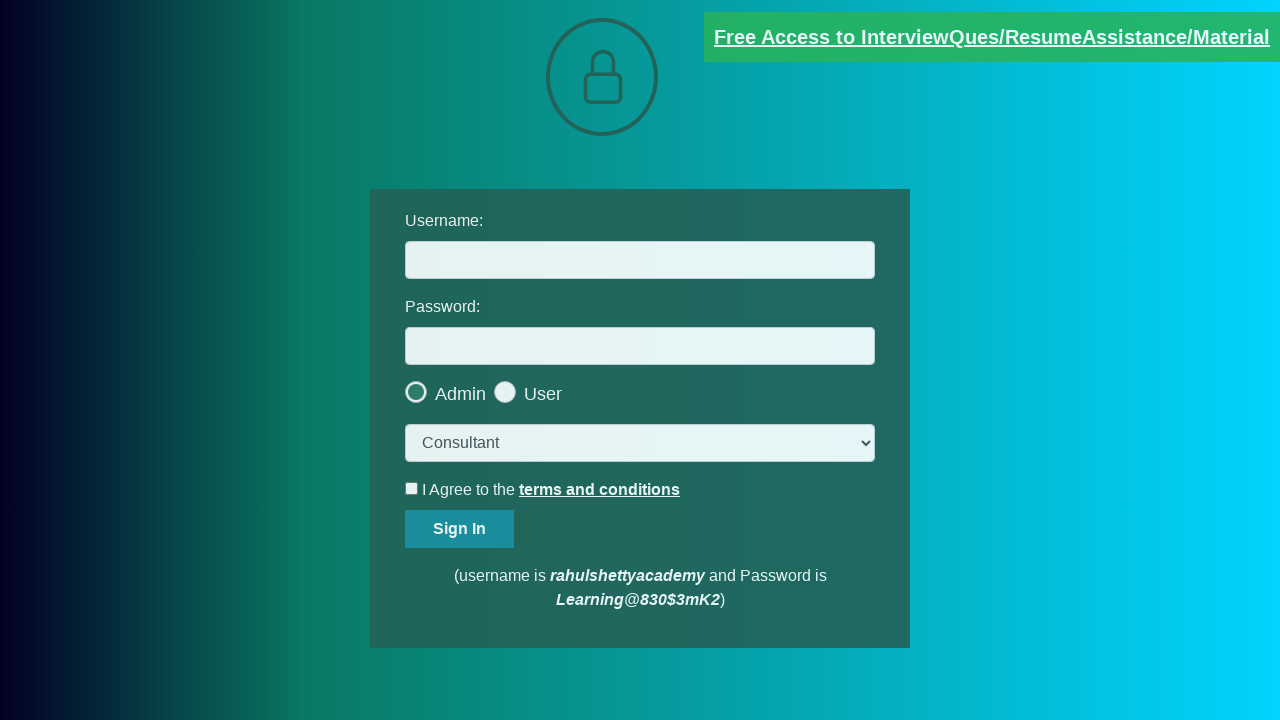

Clicked the last radio button (User option) at (543, 394) on .radiotextsty >> nth=-1
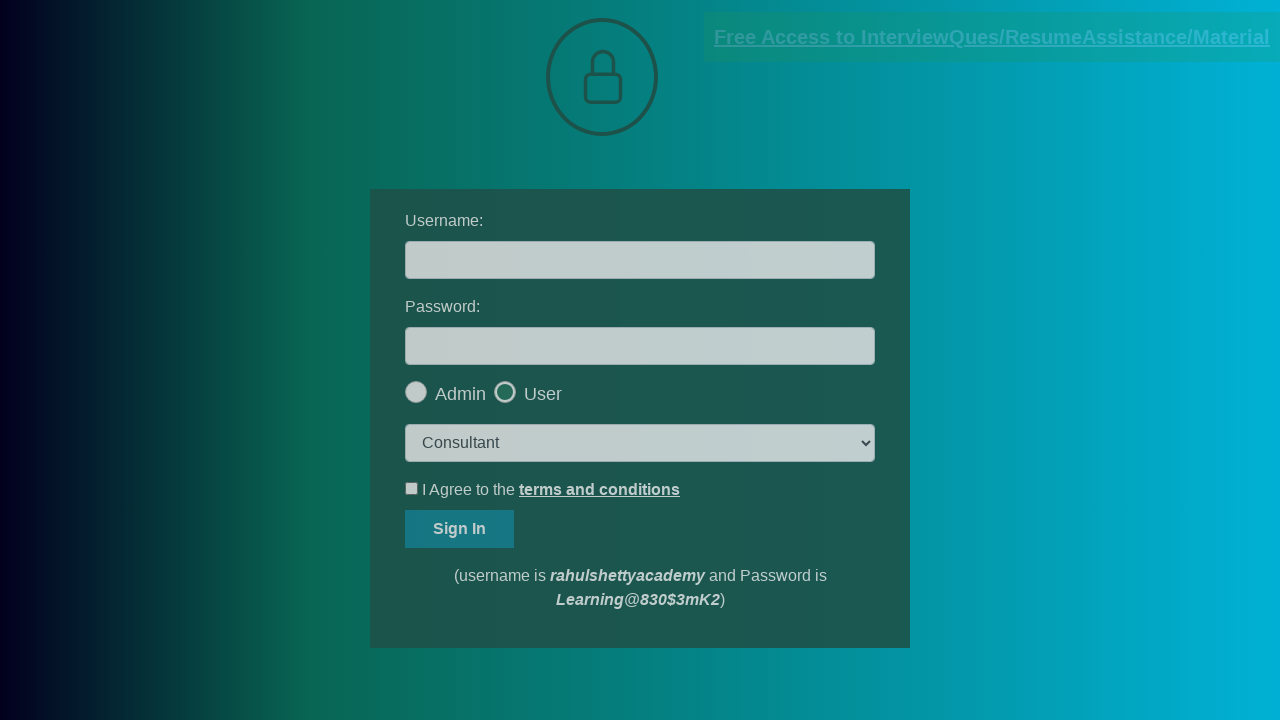

Clicked okay button on popup at (698, 144) on #okayBtn
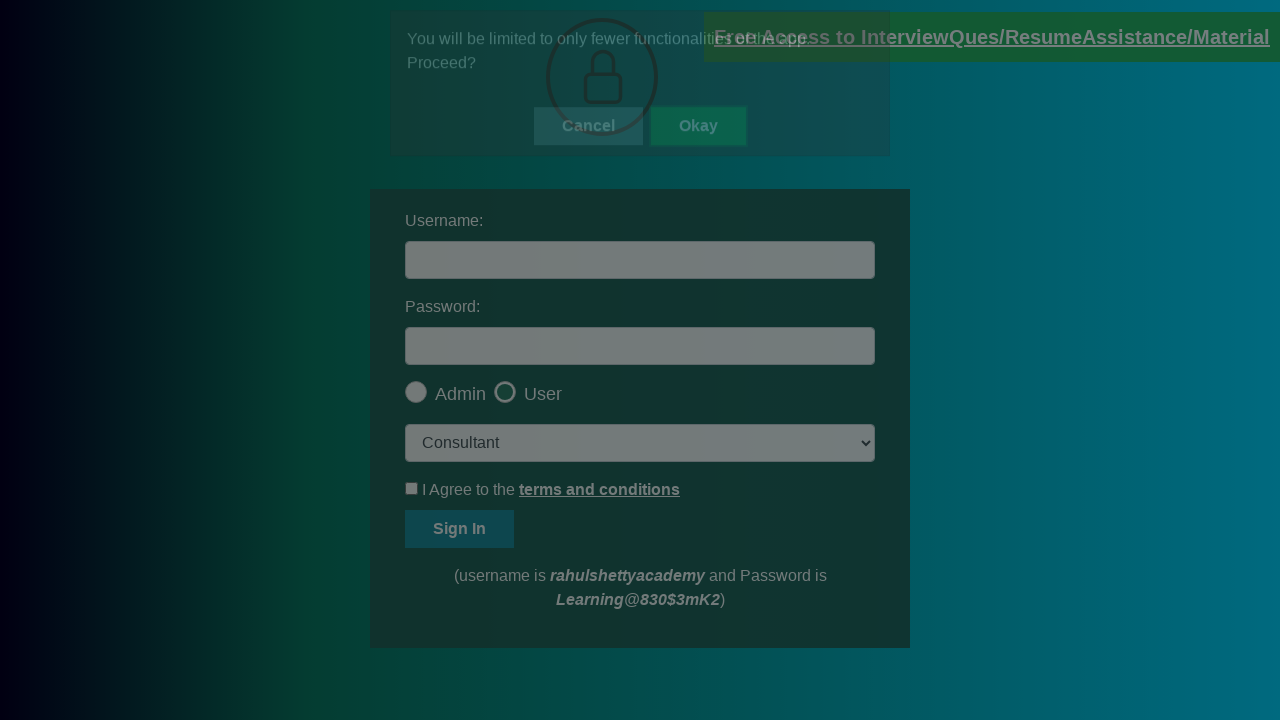

Clicked terms checkbox to check it at (412, 488) on #terms
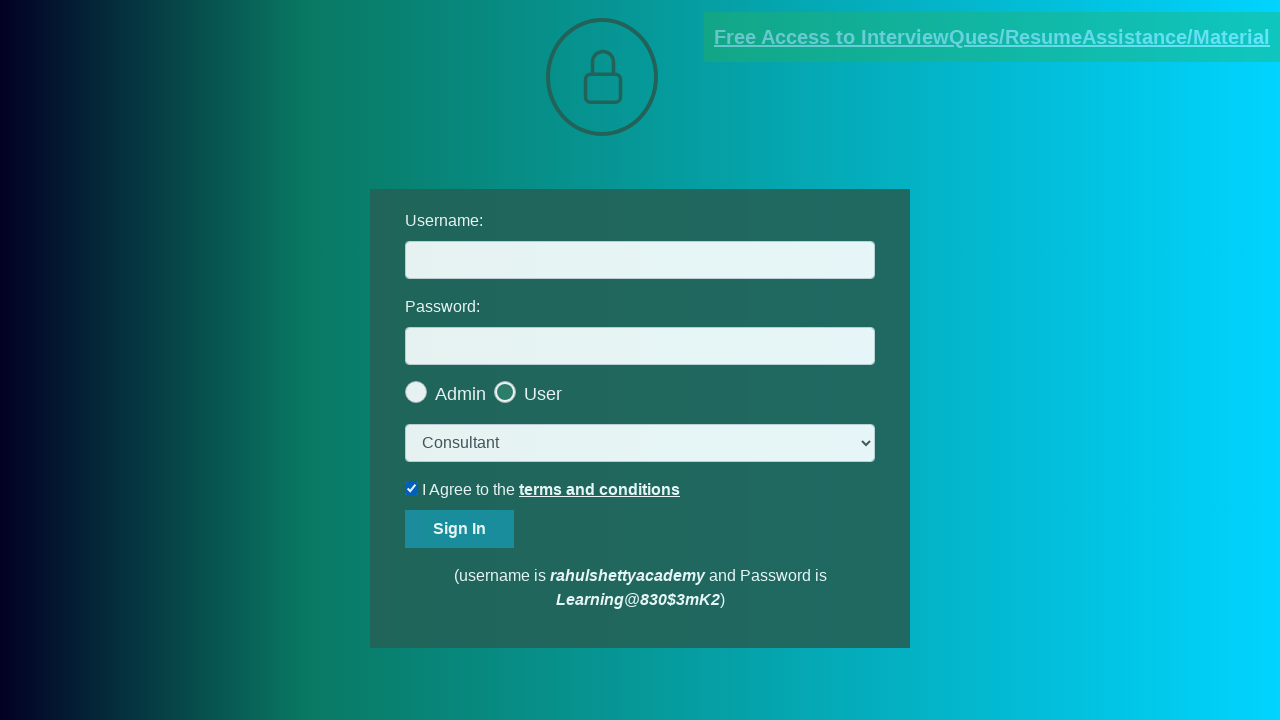

Unchecked the terms checkbox at (412, 488) on #terms
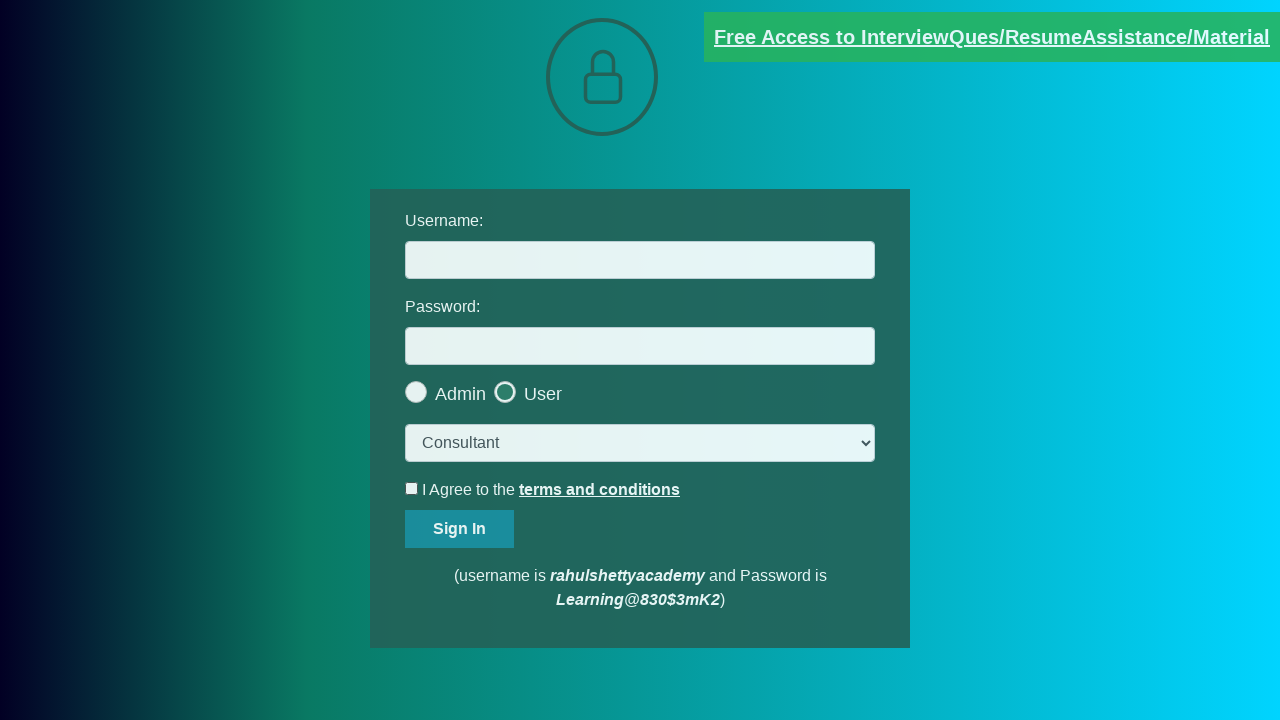

Verified that terms checkbox is unchecked
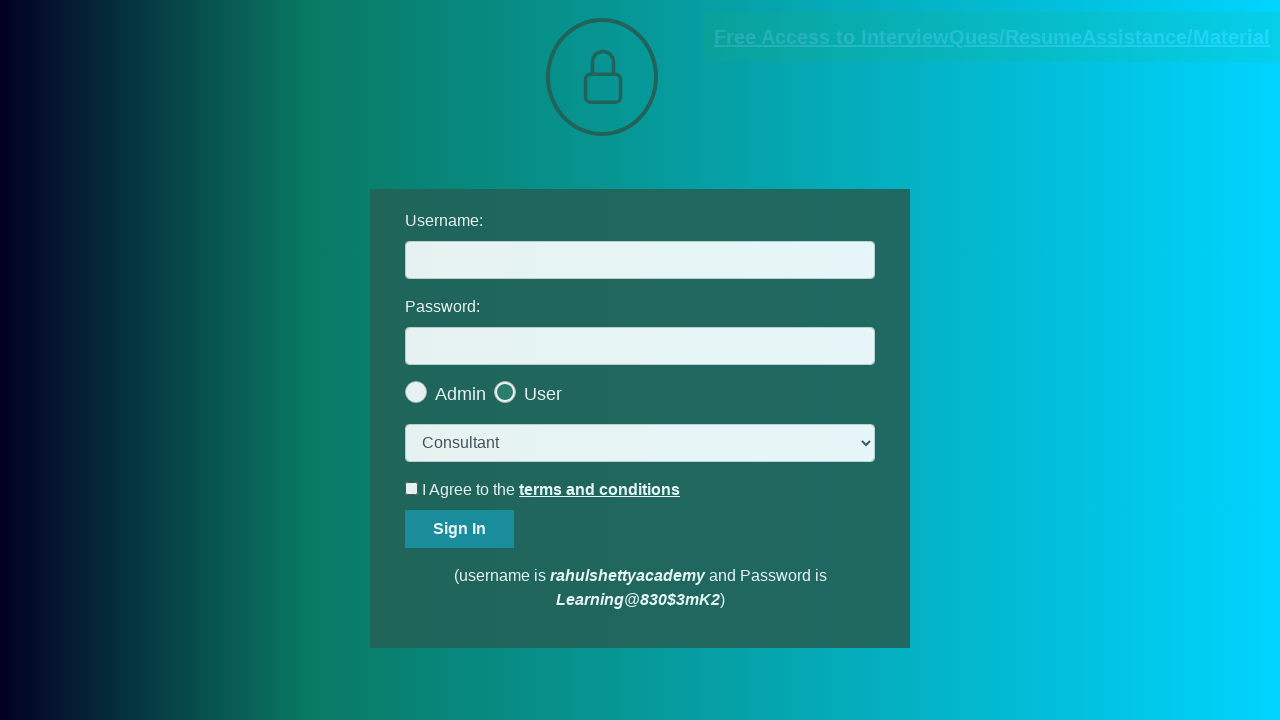

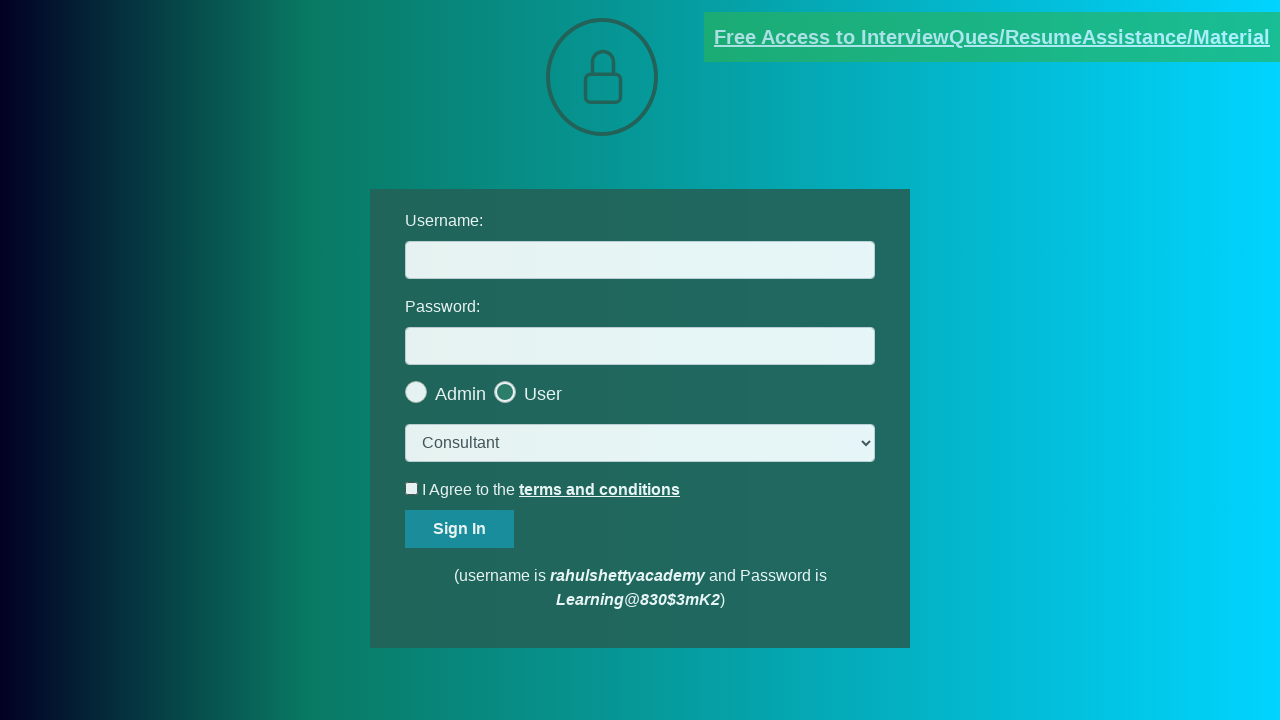